Tests the validation for empty zip code by attempting to continue without entering a zip code and verifying an error message appears

Starting URL: https://www.sharelane.com/

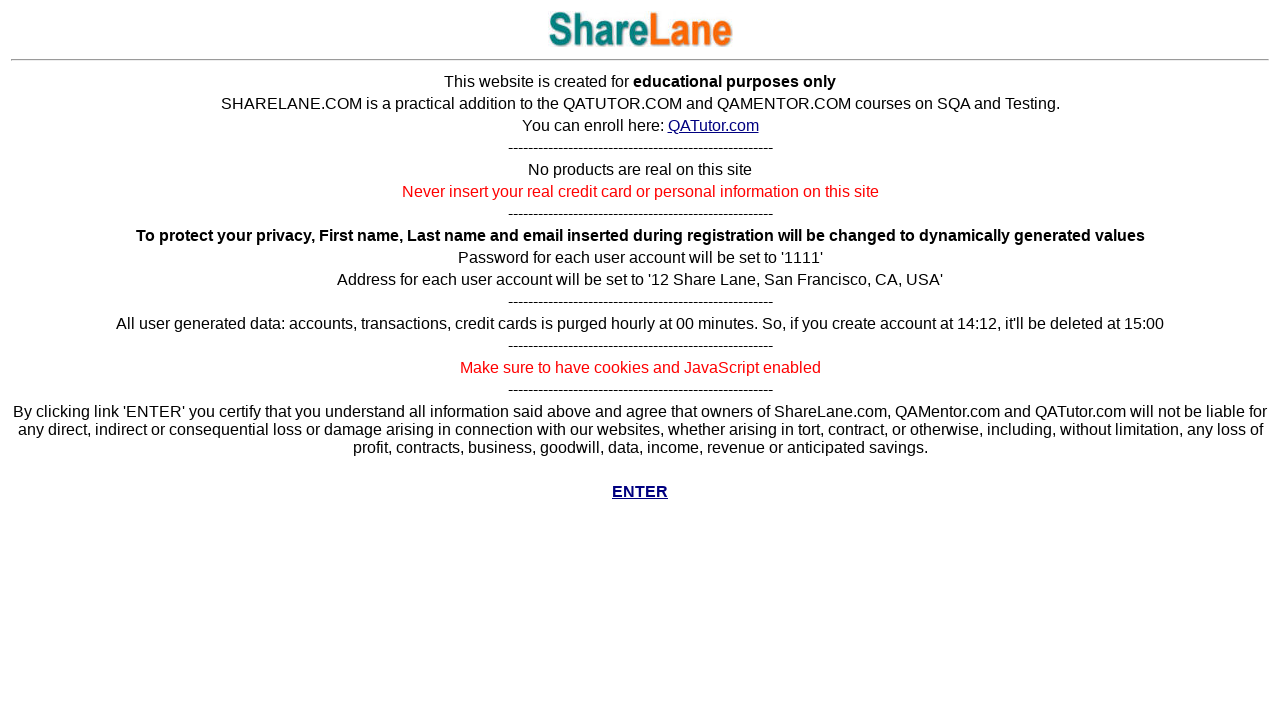

Clicked enter button to access main page at (640, 492) on a[href='../cgi-bin/main.py']
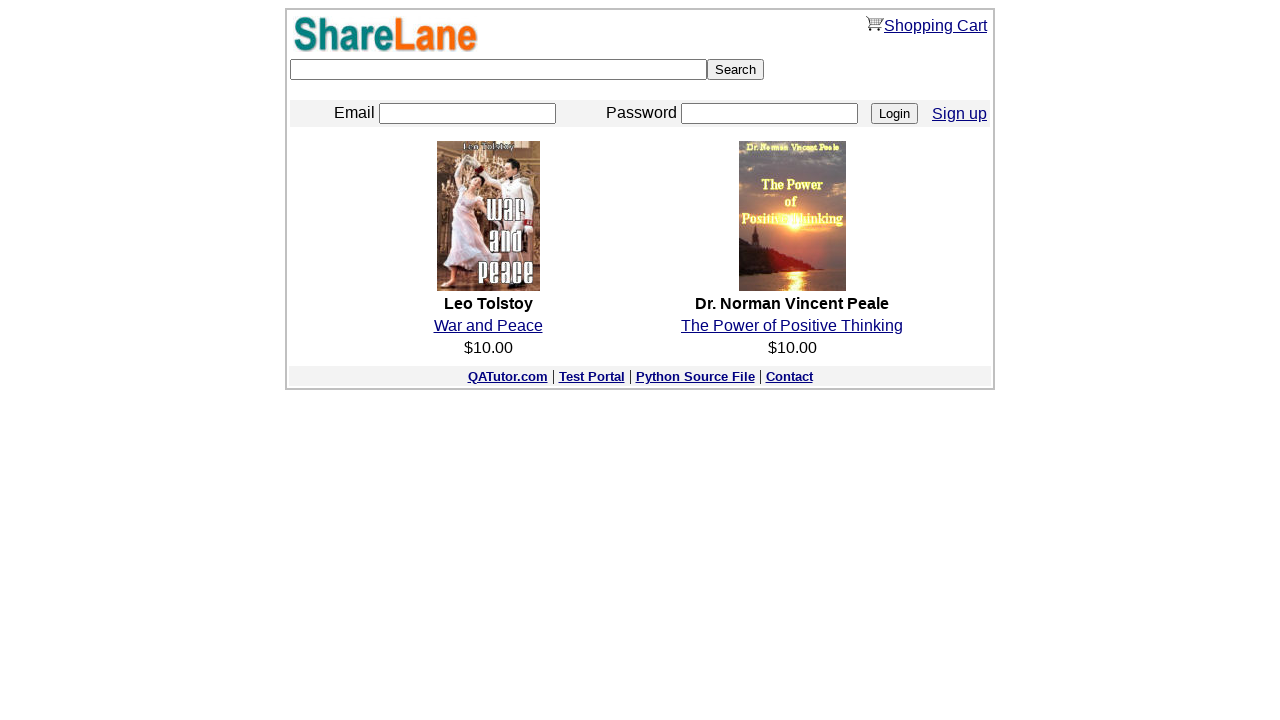

Clicked sign up link at (960, 113) on a[href='./register.py']
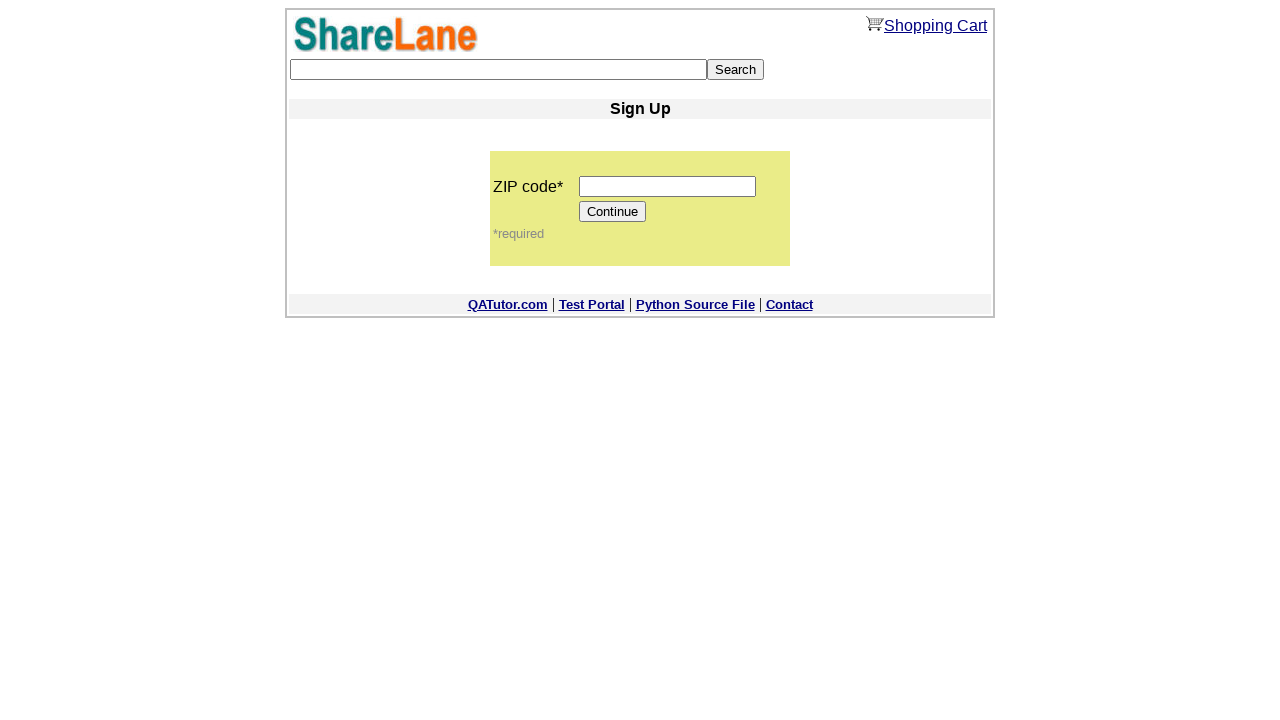

Clicked Continue button without entering zip code at (613, 212) on input[value='Continue']
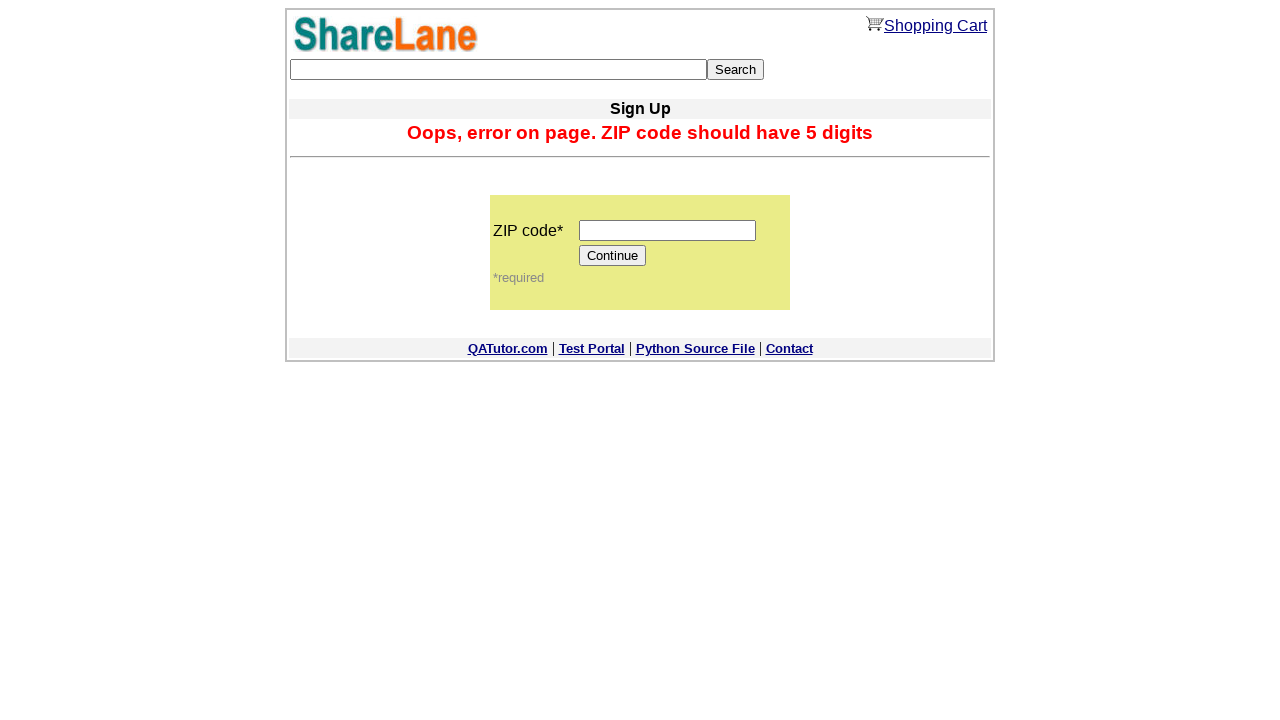

Error message appeared validating empty zip code
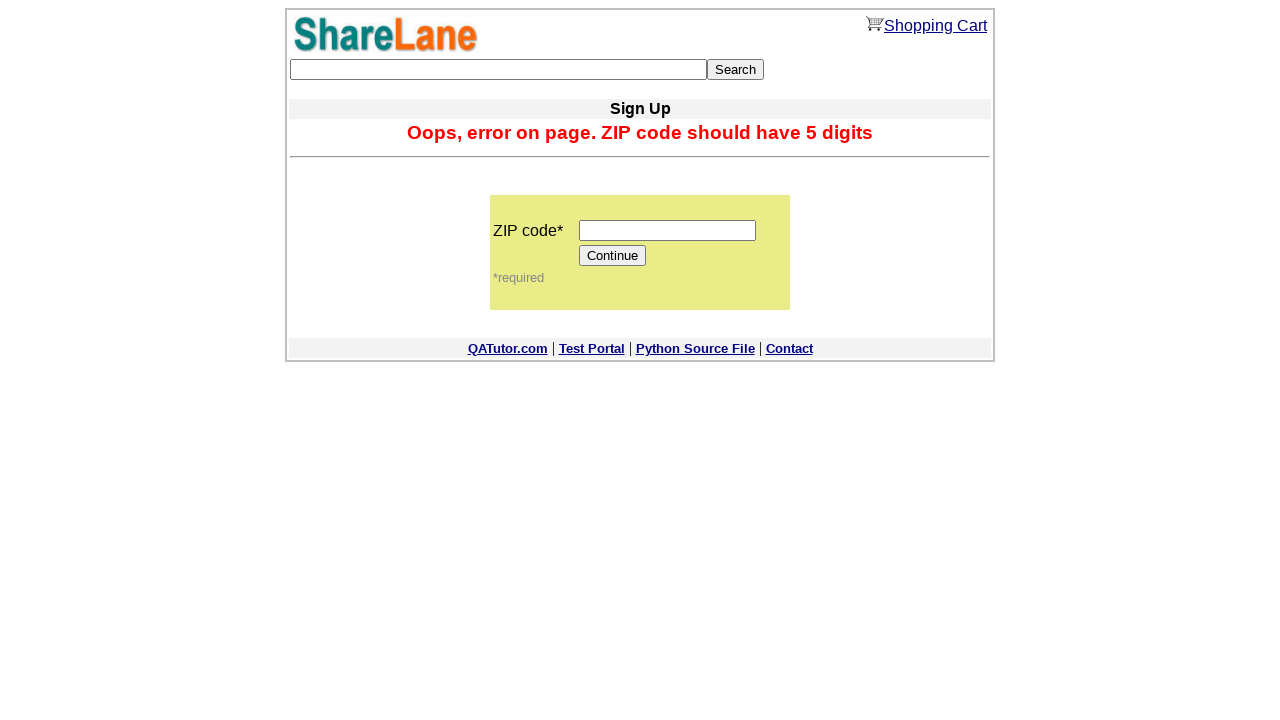

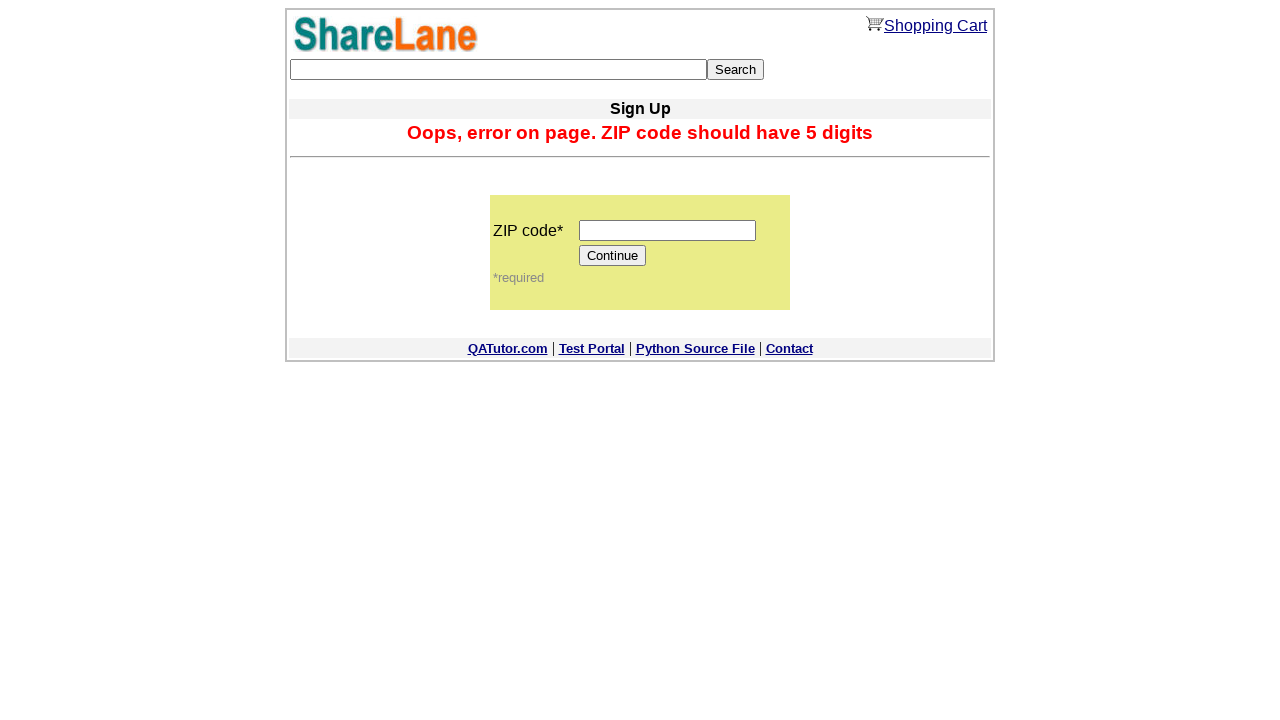